Verifies payment system logos are displayed on the mts.by homepage by checking image elements in the payment partners section

Starting URL: https://www.mts.by/

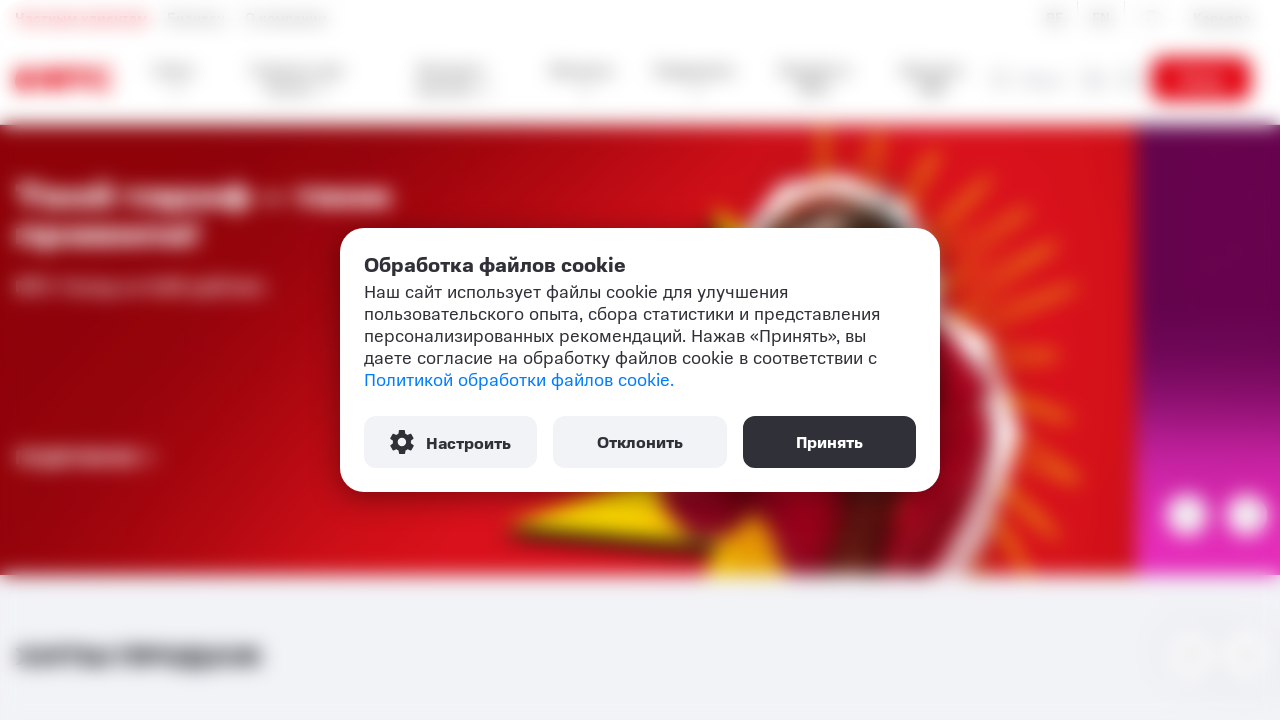

Waited for payment partners section with logo images to load
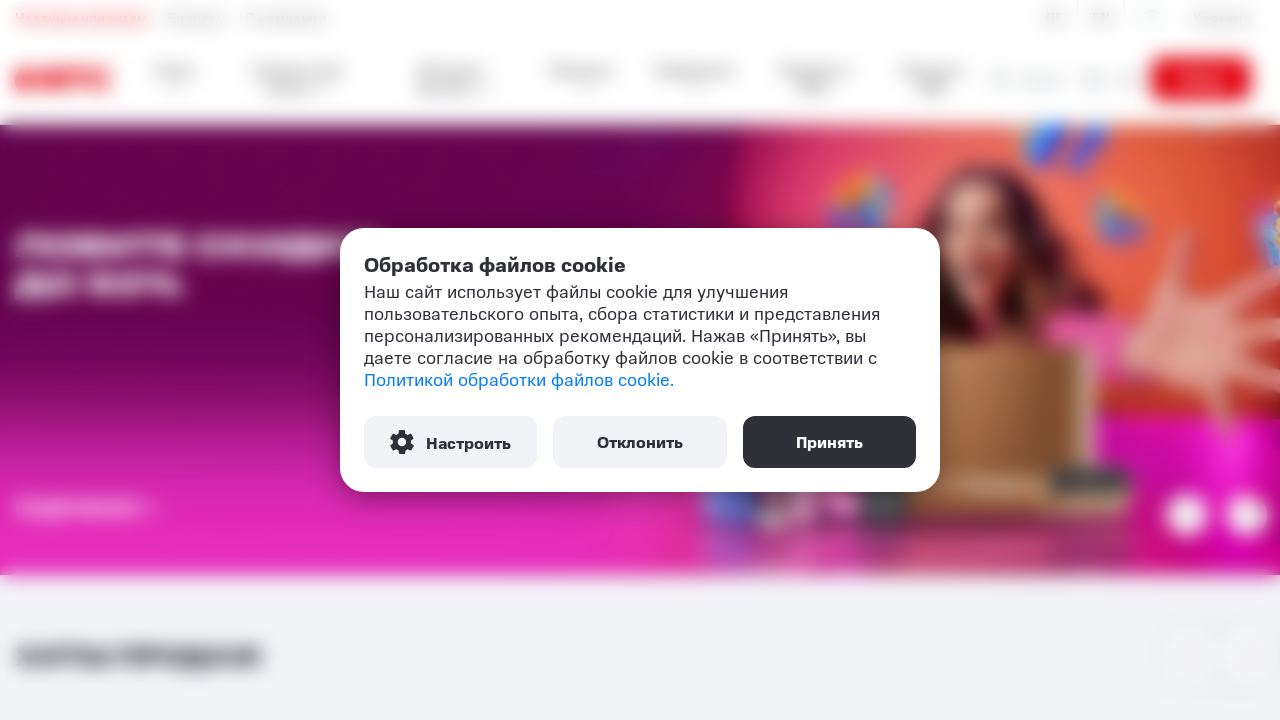

Retrieved 5 payment system logos from payment partners section
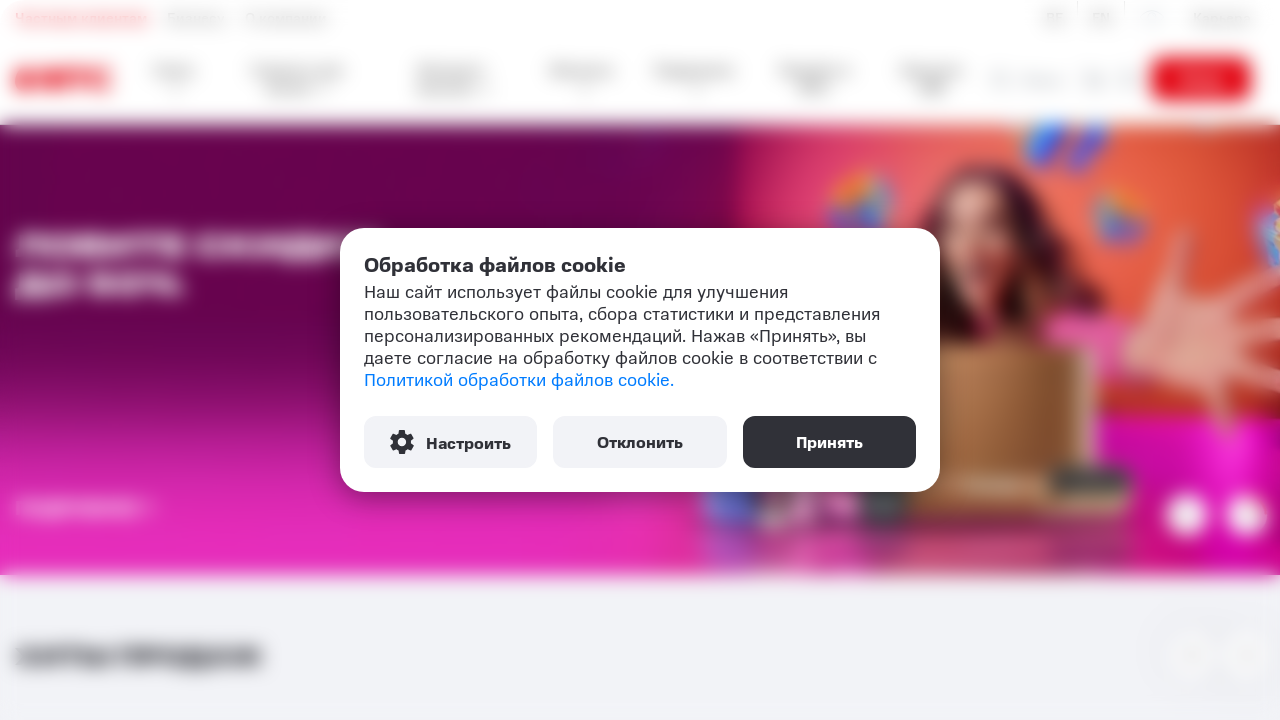

Verified that payment system logos are displayed (assertion passed)
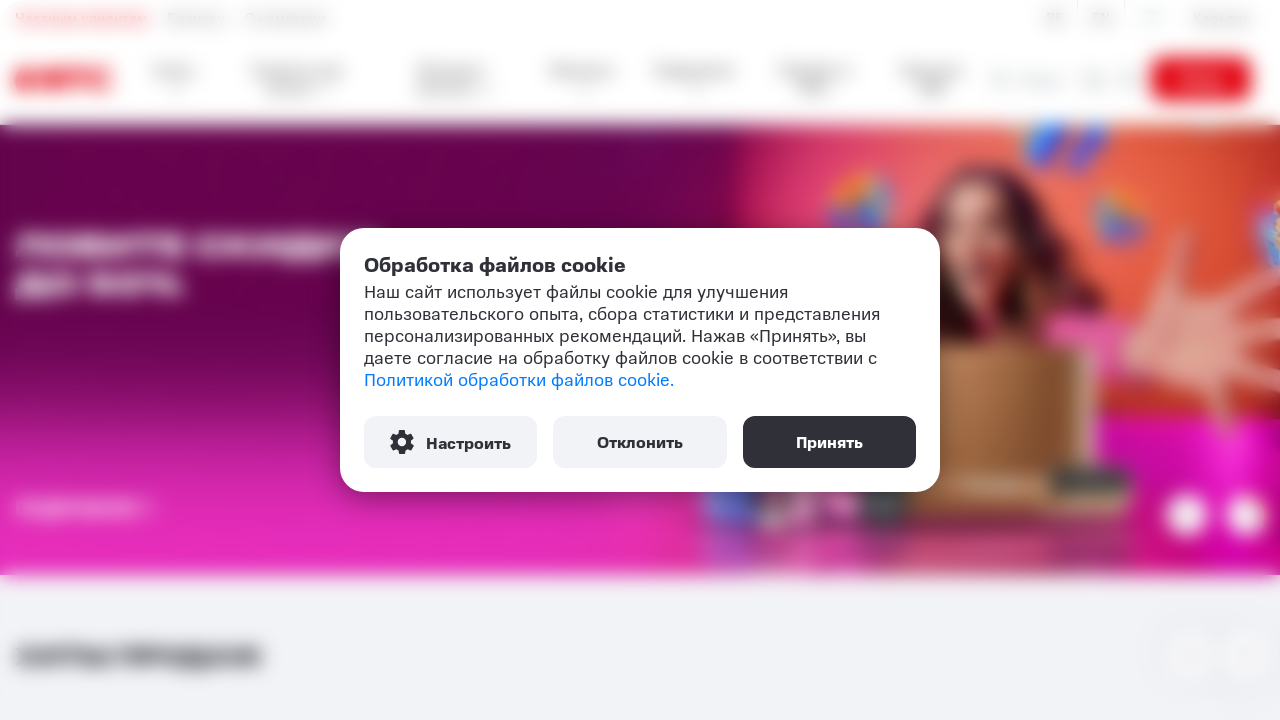

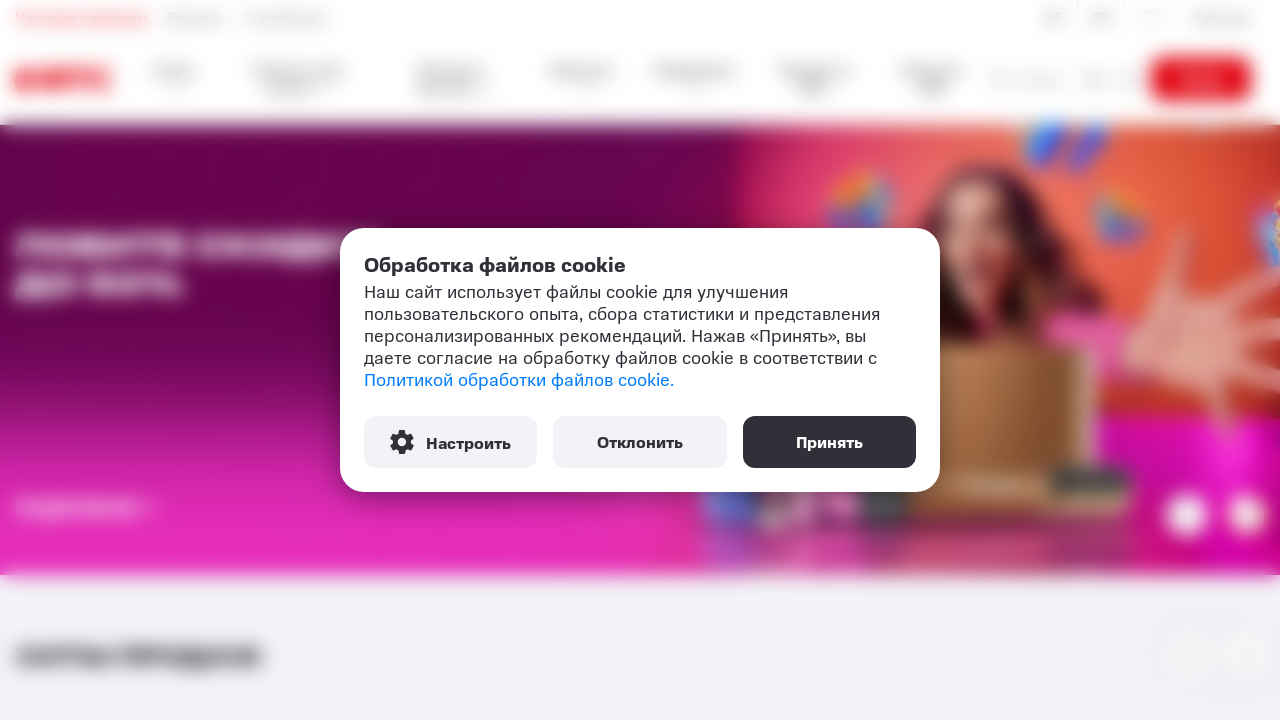